Tests window handling by clicking a link that opens new window and verifying content visibility after closing

Starting URL: https://the-internet.herokuapp.com/iframe

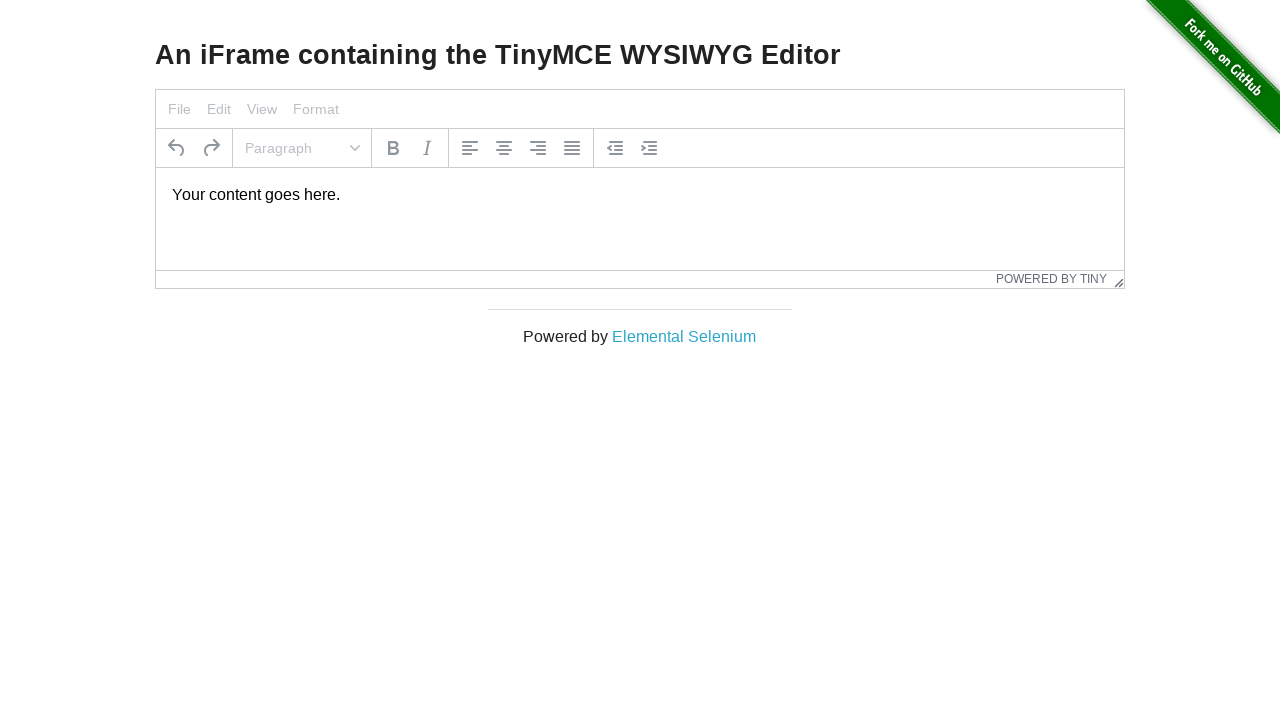

Waited for elemental selenium link to be available
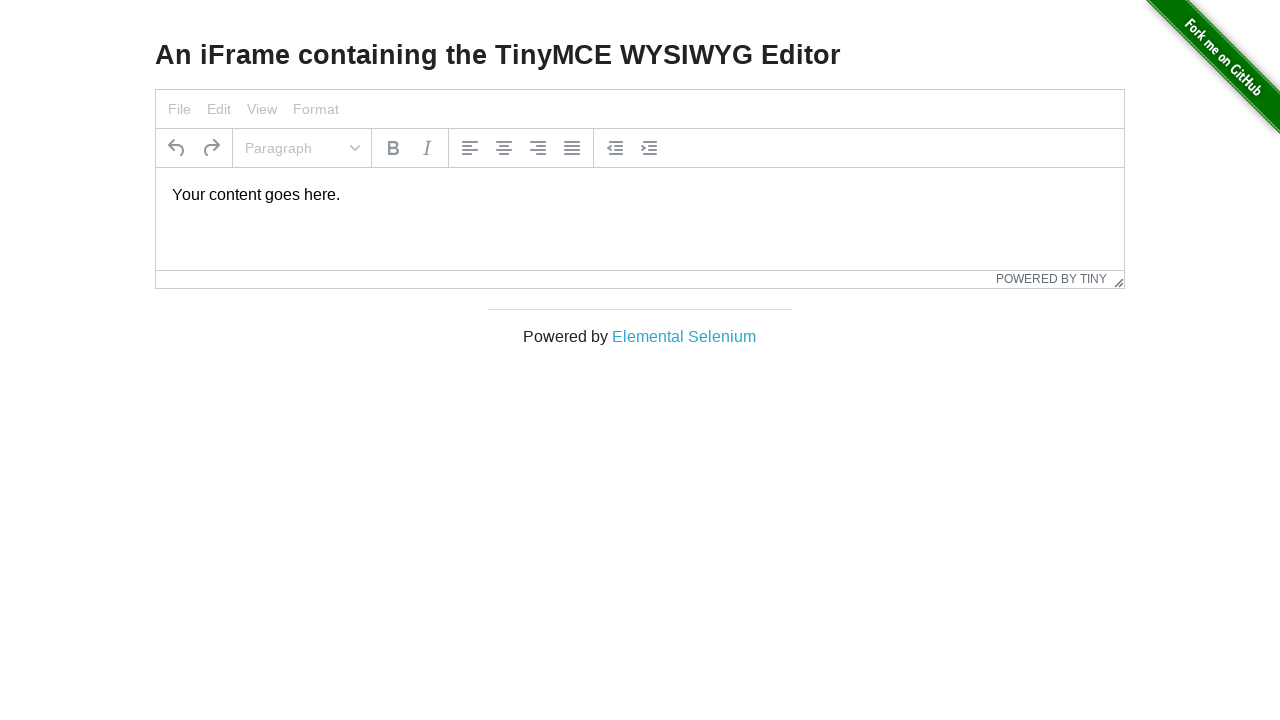

Clicked elemental selenium link to open new window at (684, 336) on xpath=/html/body/div[3]/div/div/a
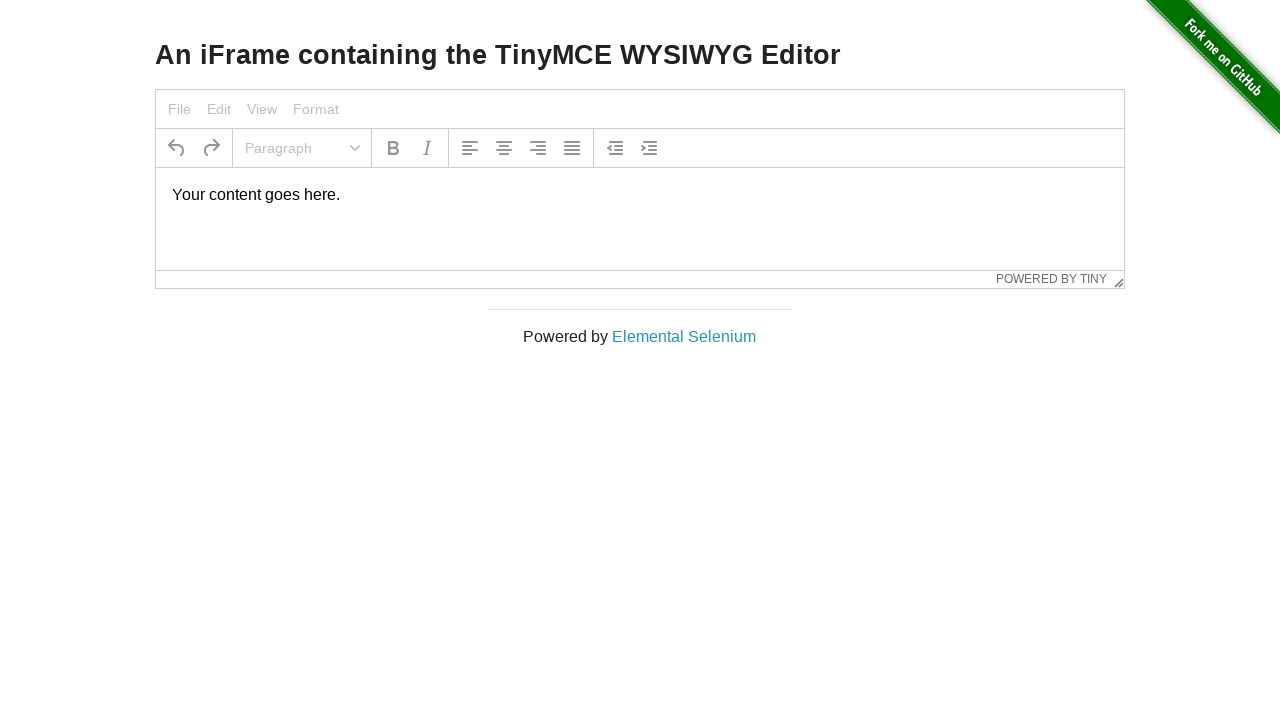

New page loaded and ready
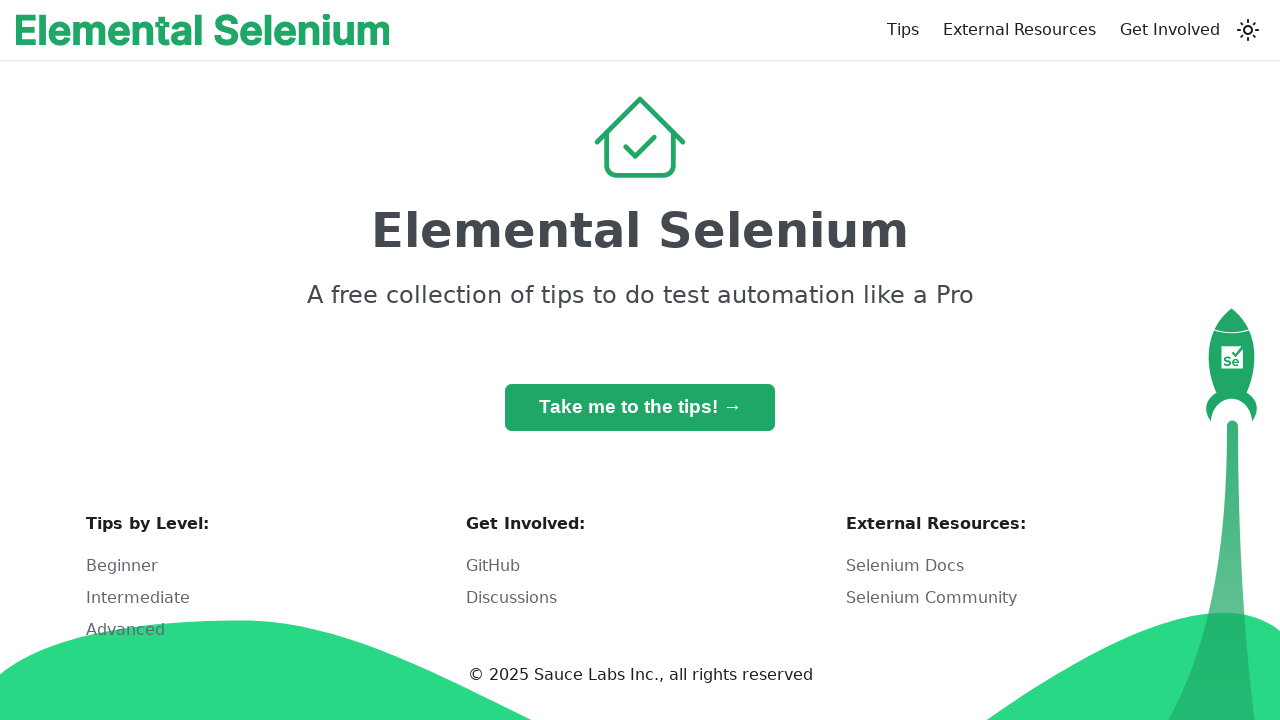

Verified content is displayed on new page
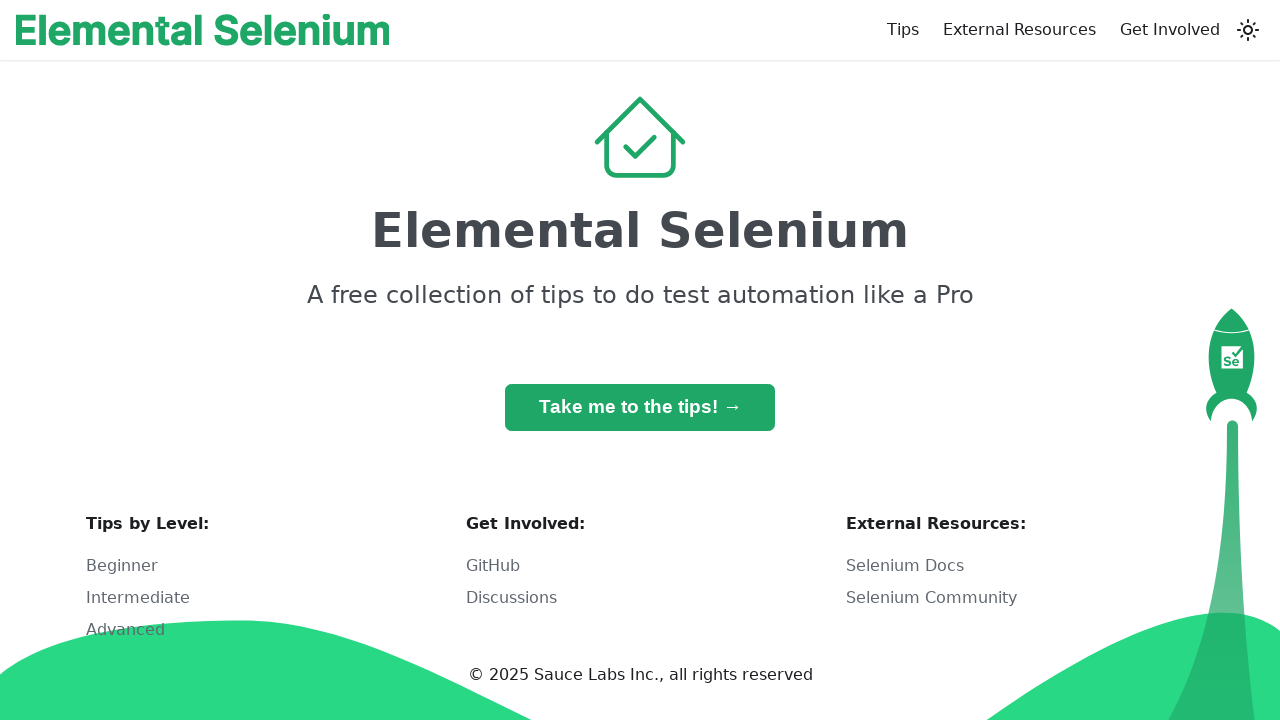

Closed new window
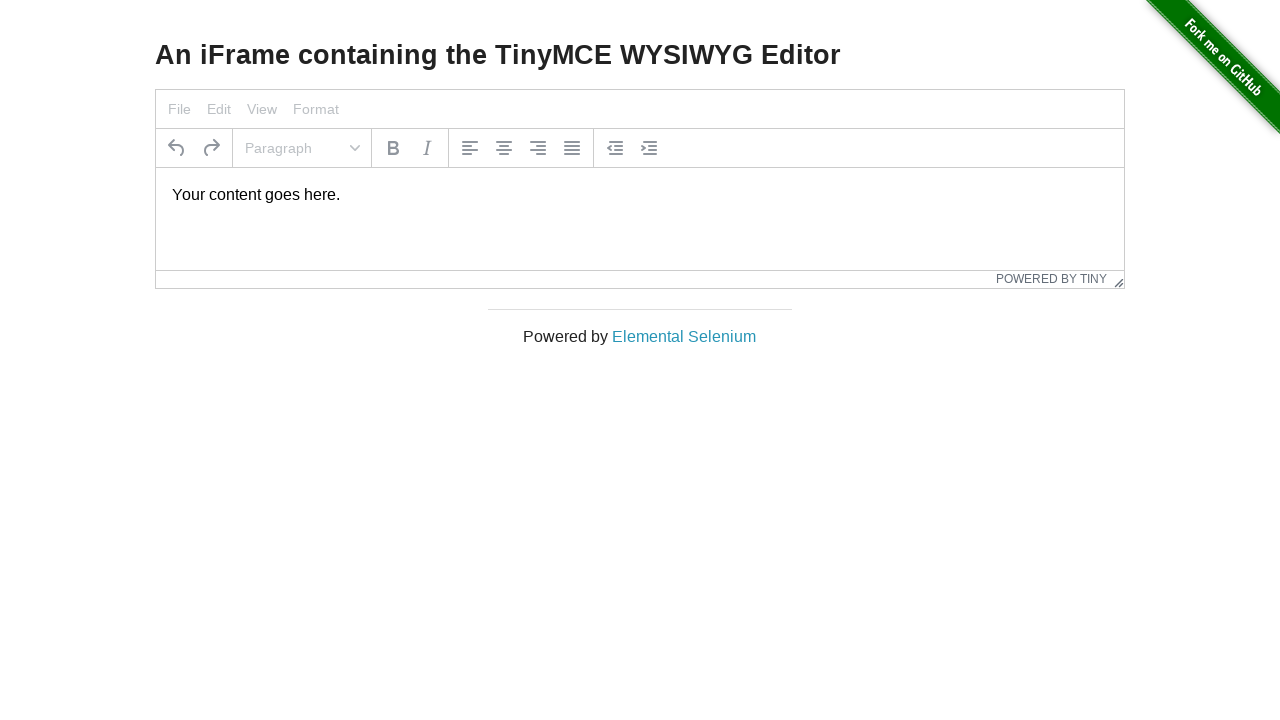

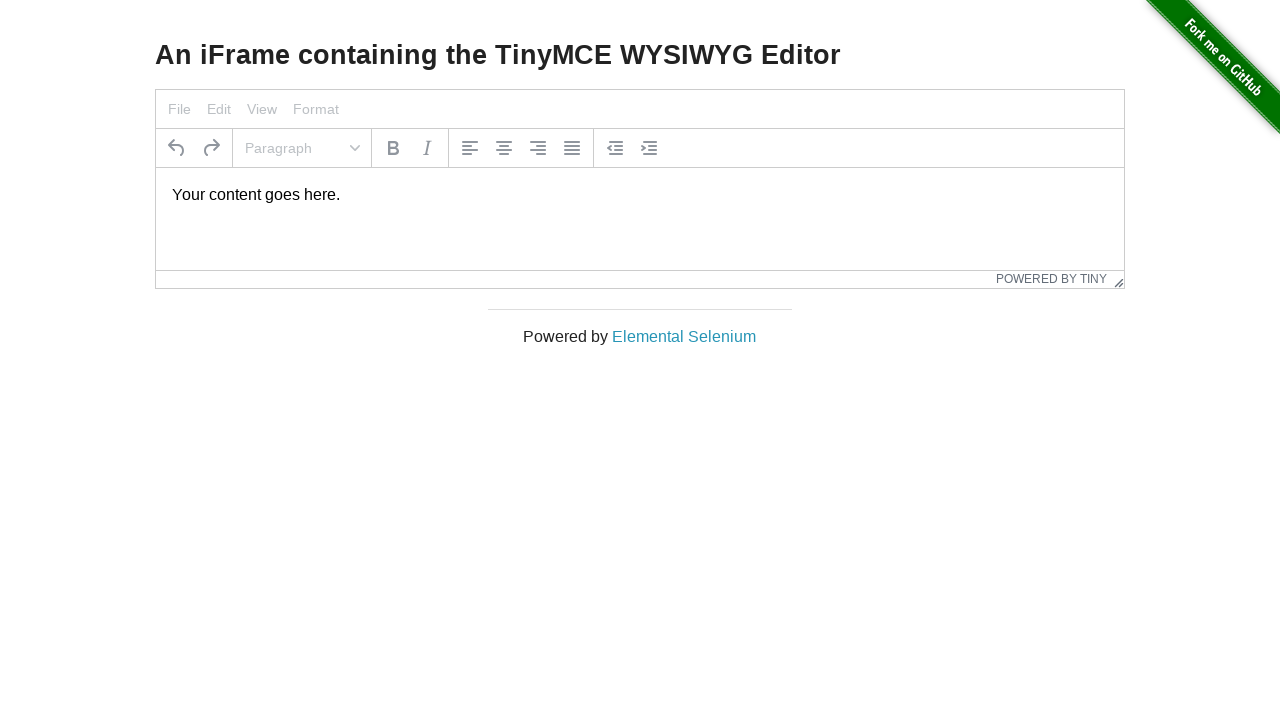